Tests the autosuggest dropdown functionality by typing a partial search term and waiting for autocomplete suggestions to appear

Starting URL: https://rahulshettyacademy.com/dropdownsPractise/

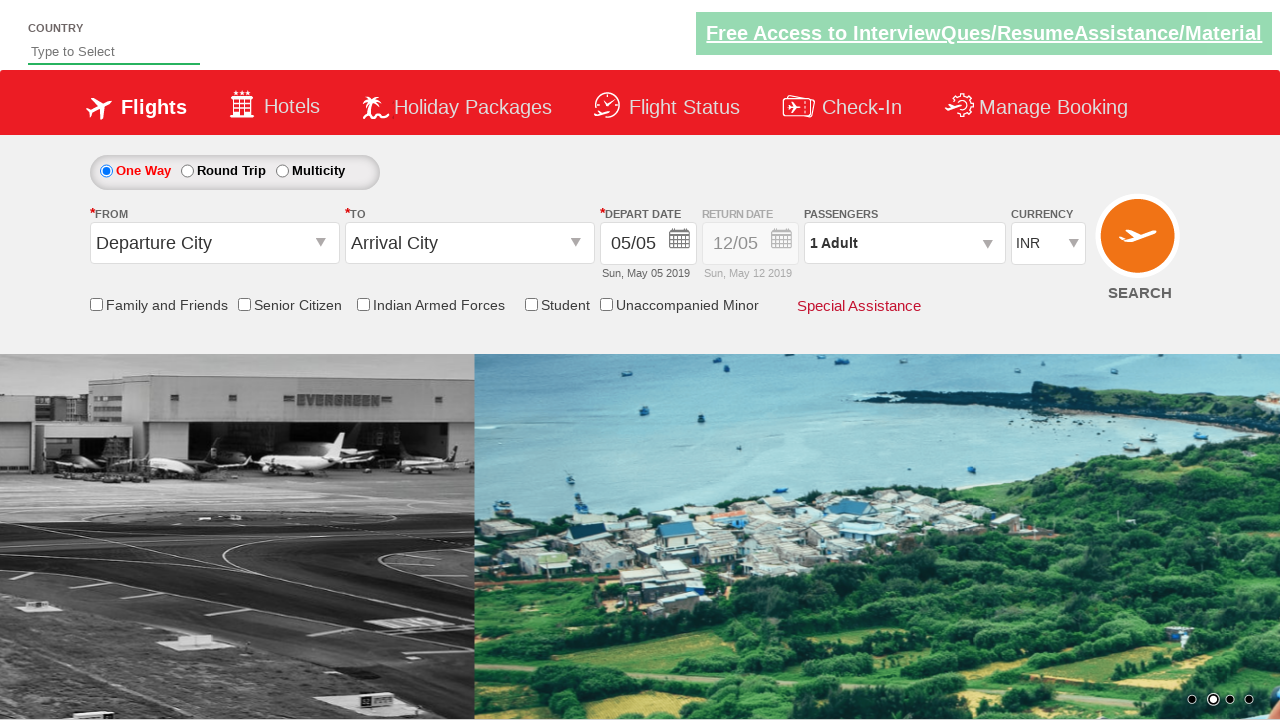

Filled autosuggest field with partial search term 'ia' on #autosuggest
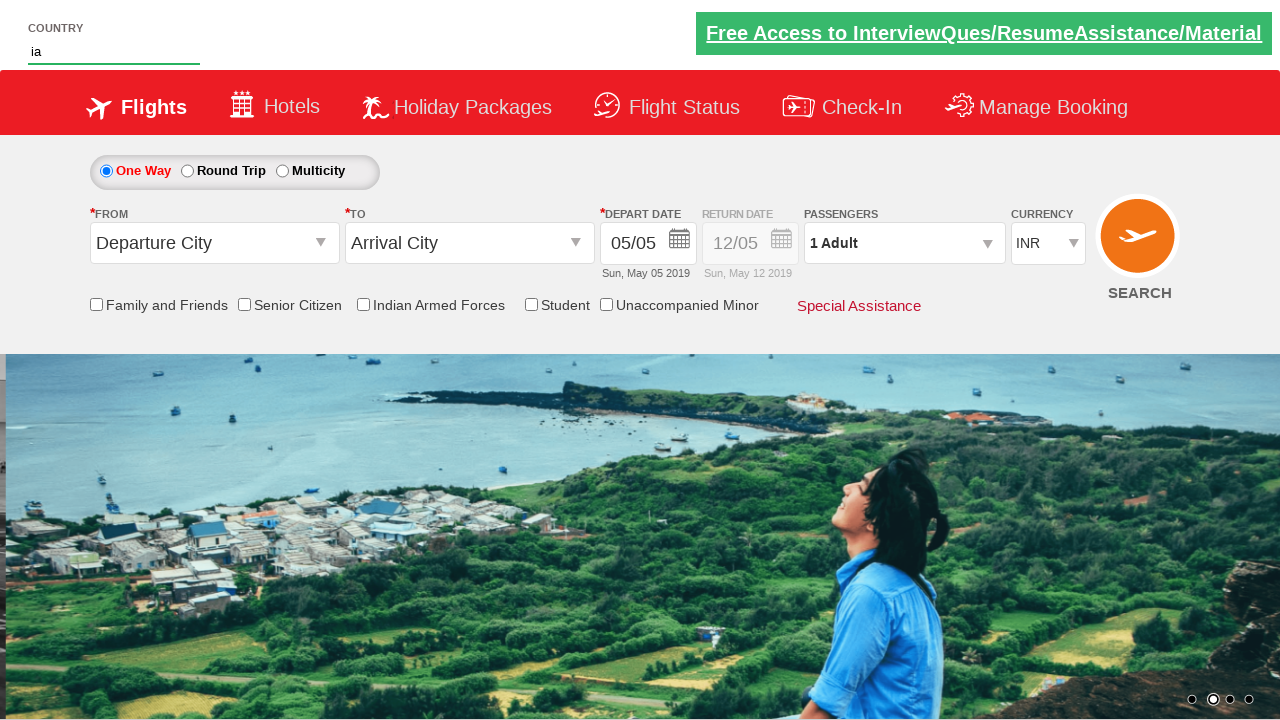

Autocomplete suggestions dropdown appeared
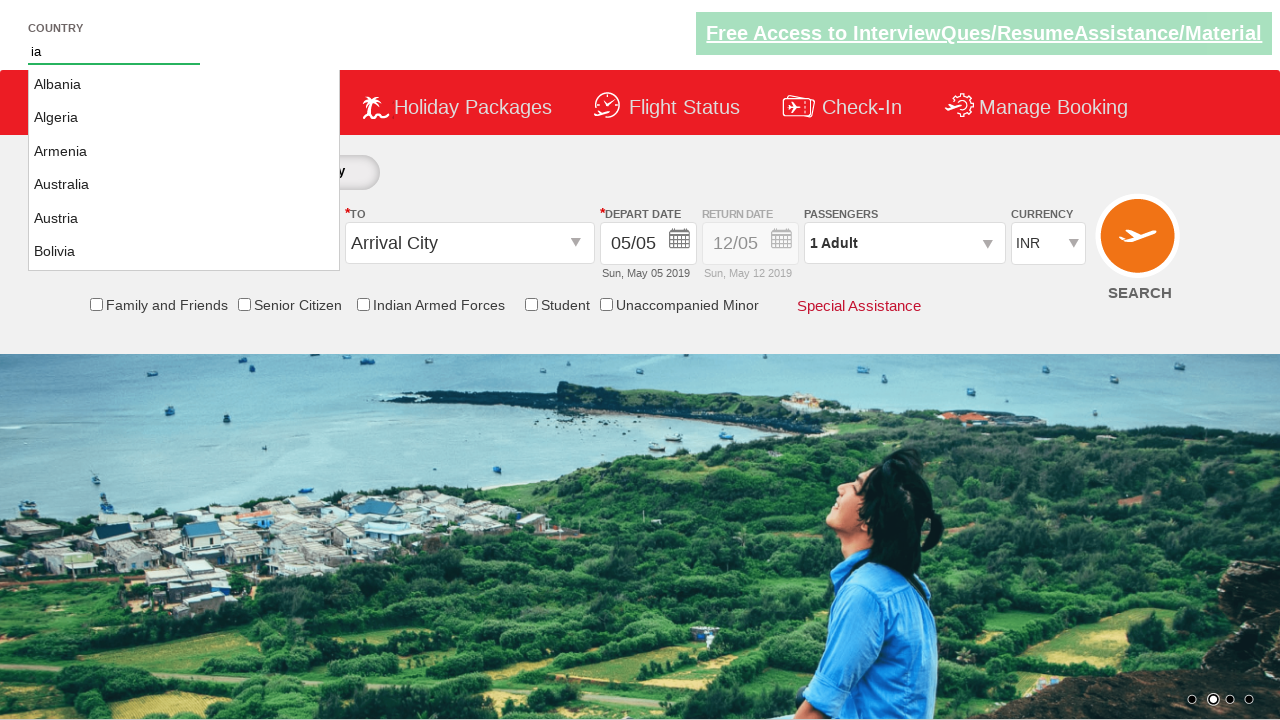

First suggestion is visible and ready for interaction
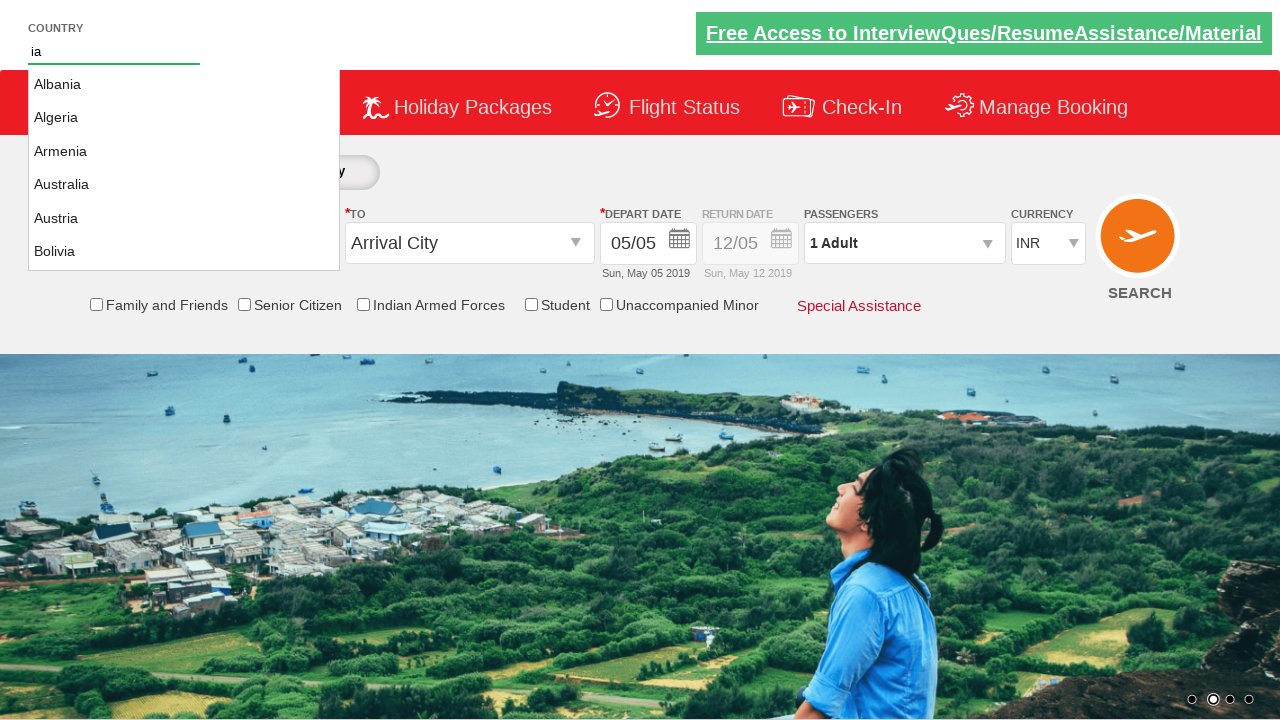

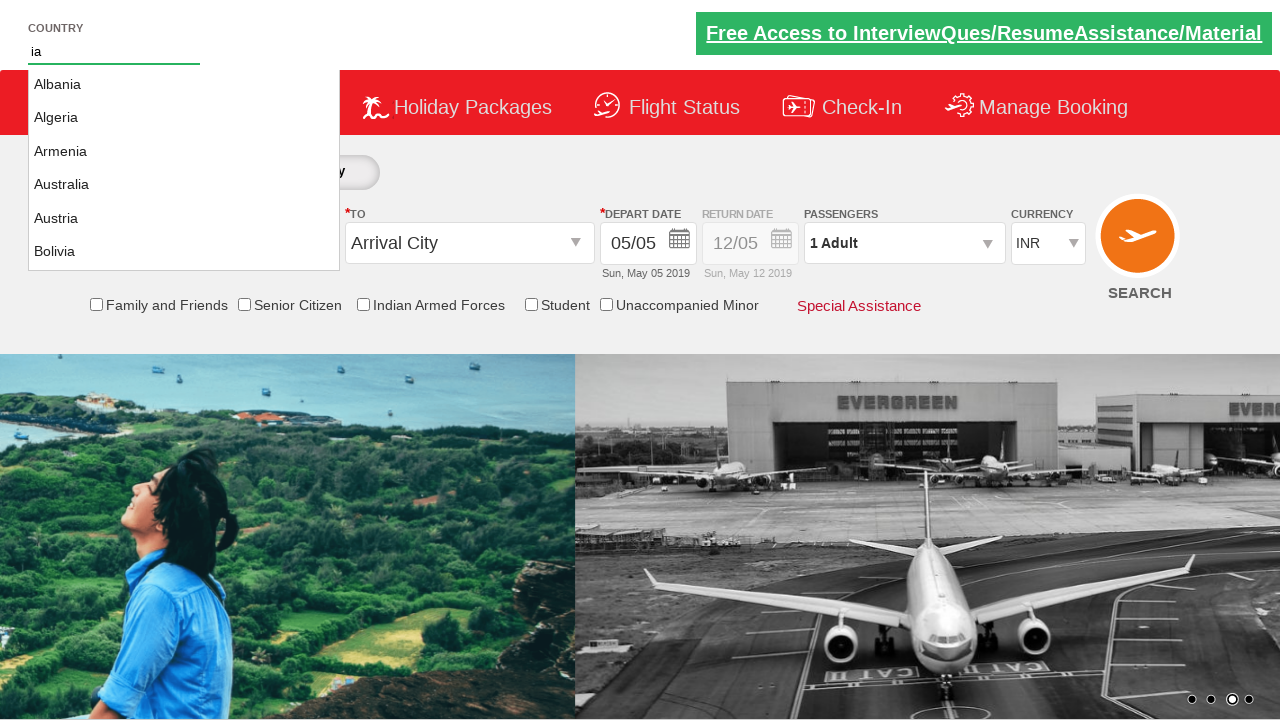